Navigates through the Oregon Liquor Search website, passes age verification, browses to the Domestic Whiskey category, and navigates through whiskey product listings with pagination.

Starting URL: http://www.oregonliquorsearch.com

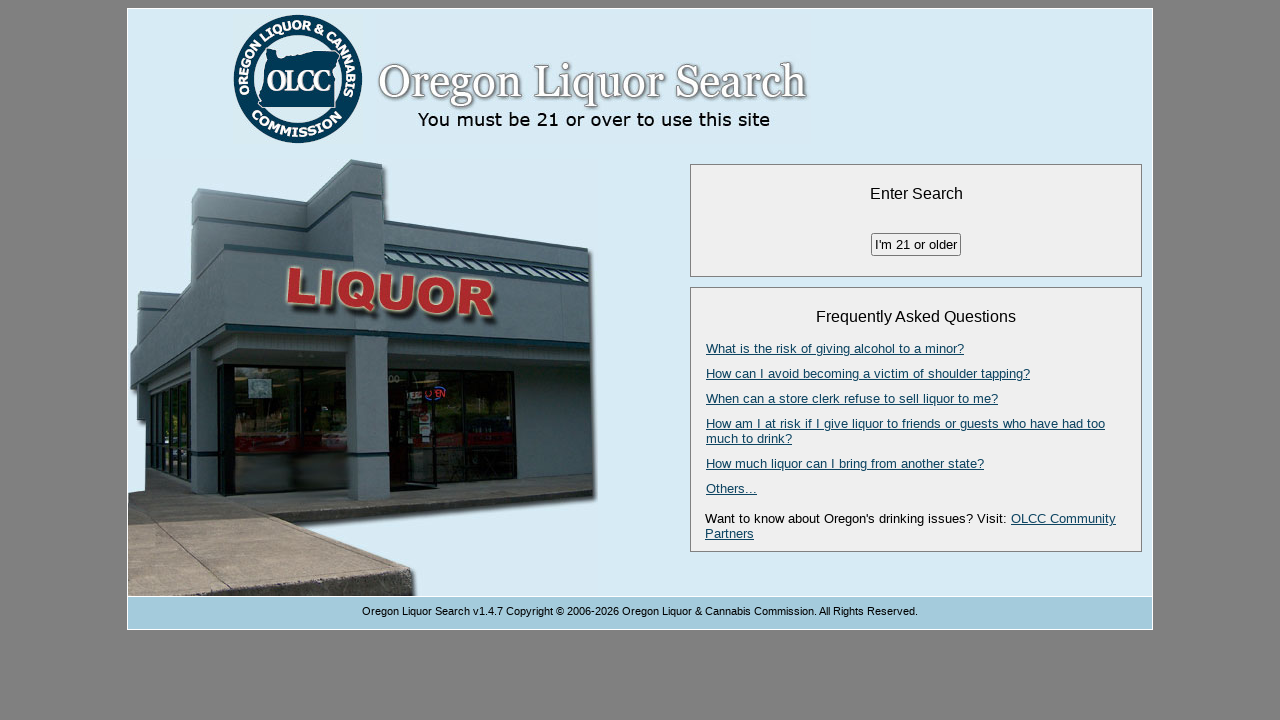

Clicked age verification button (I'm 21 or older) at (916, 244) on input[name='btnSubmit']
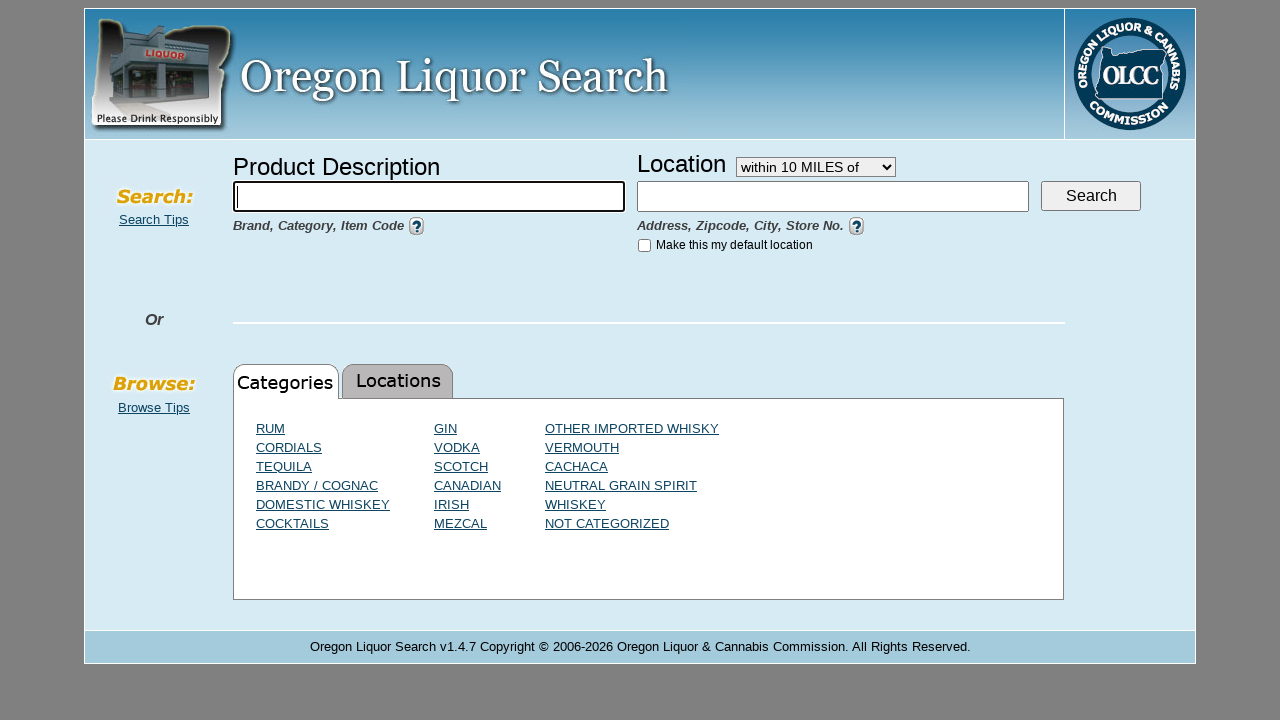

Clicked Domestic Whiskey category link at (323, 504) on #browse-content ul:first-of-type li:nth-child(5) a
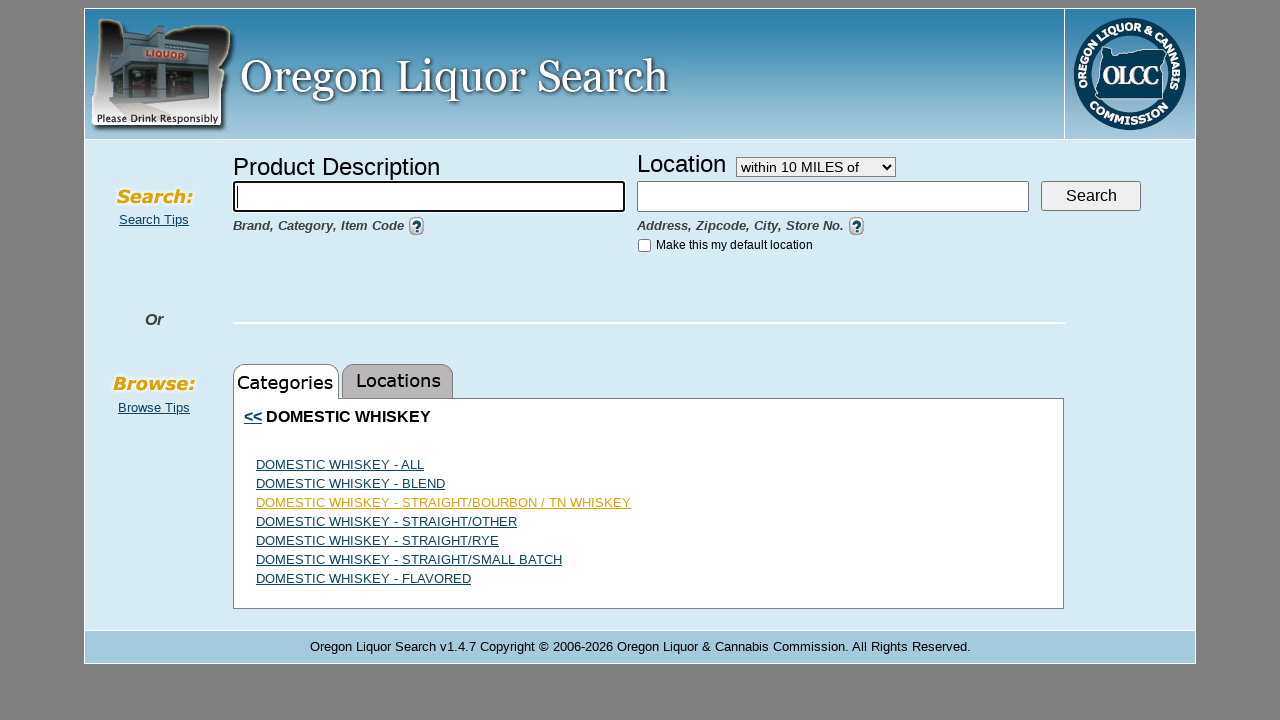

Clicked Domestic Whiskey - ALL subcategory at (340, 464) on #browse-content ul li:first-child a
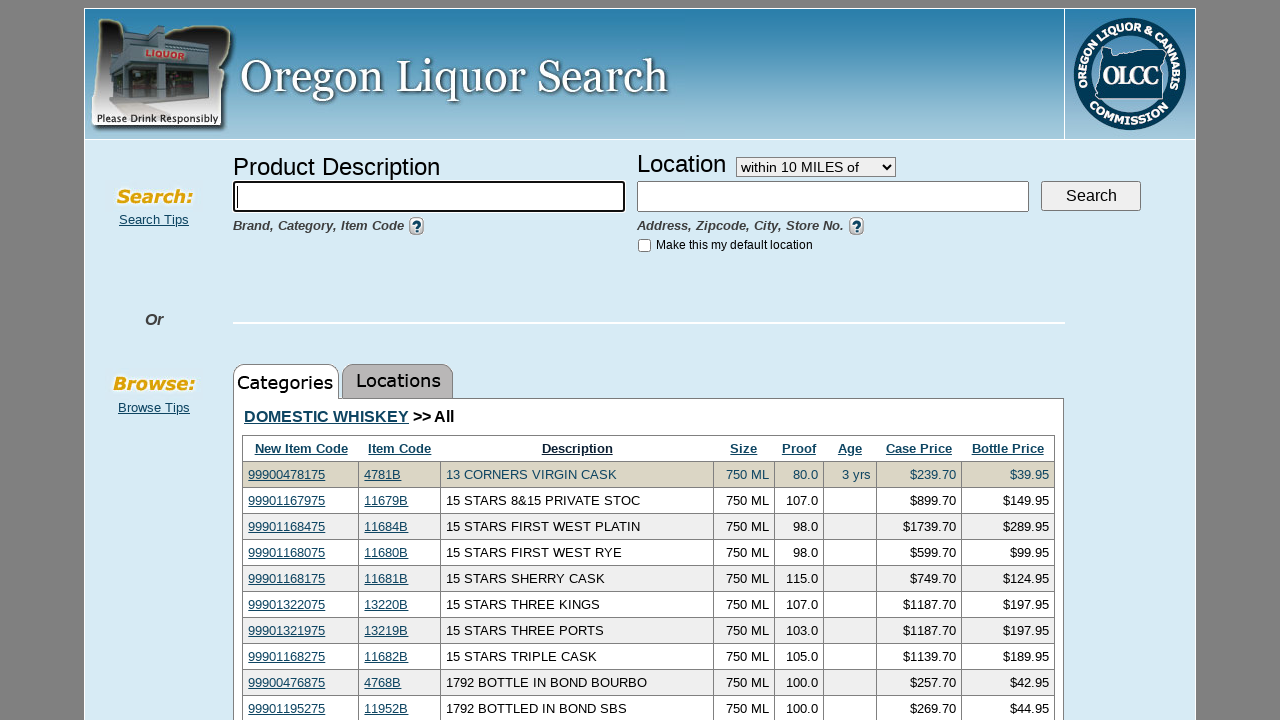

Clicked on first whiskey product in listing at (287, 474) on #browse-content table tbody tr:nth-child(2) td:first-child span
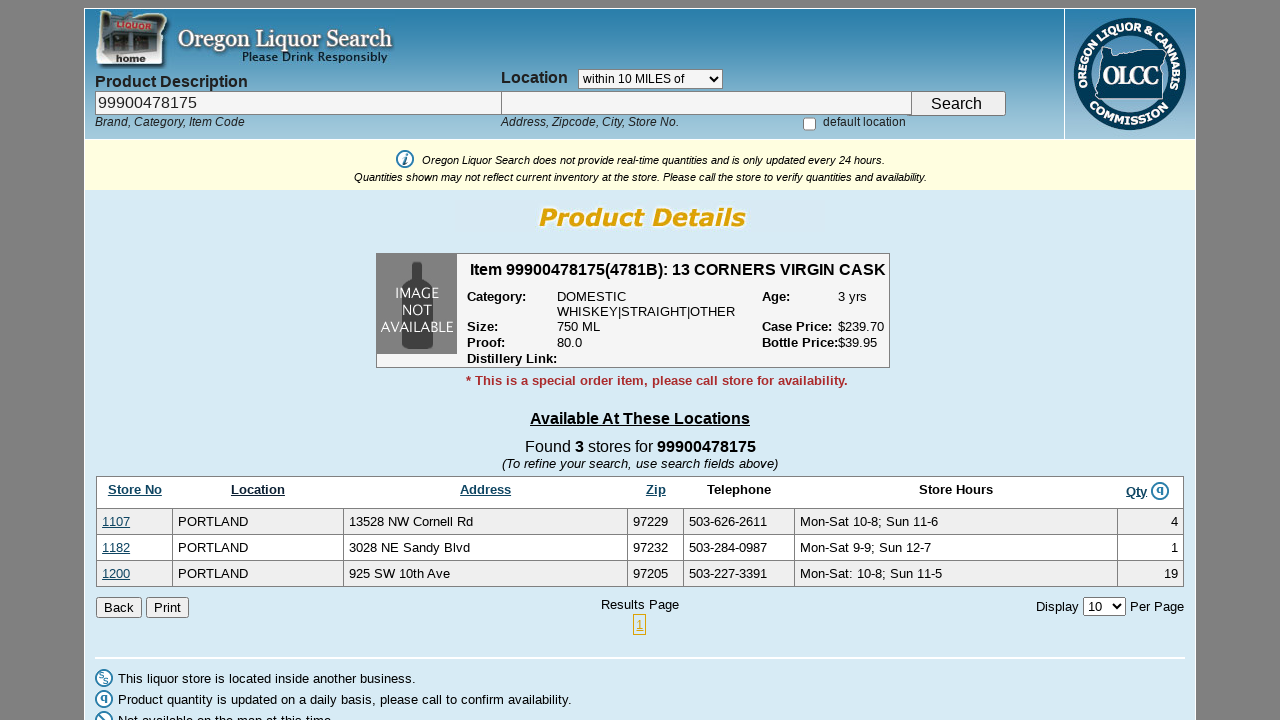

Product detail page loaded
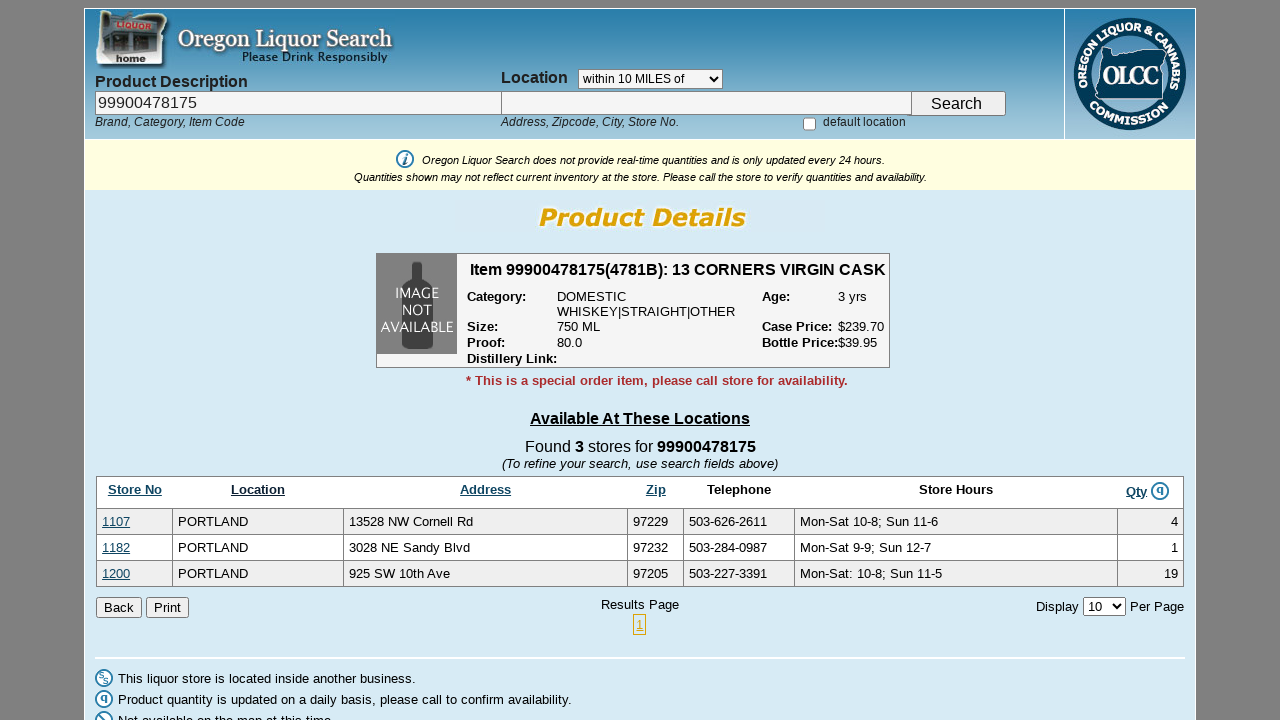

Navigated back to whiskey product listing
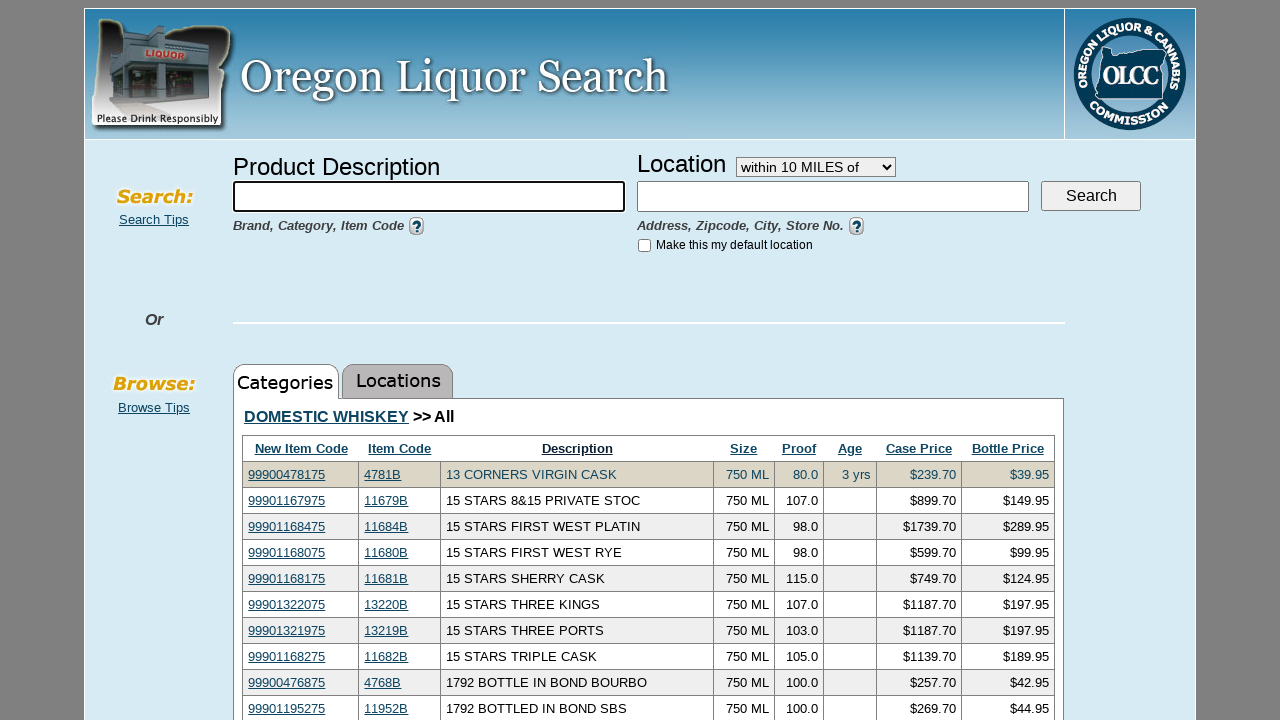

Clicked on second whiskey product in listing at (287, 500) on #browse-content table tbody tr:nth-child(3) td:first-child span
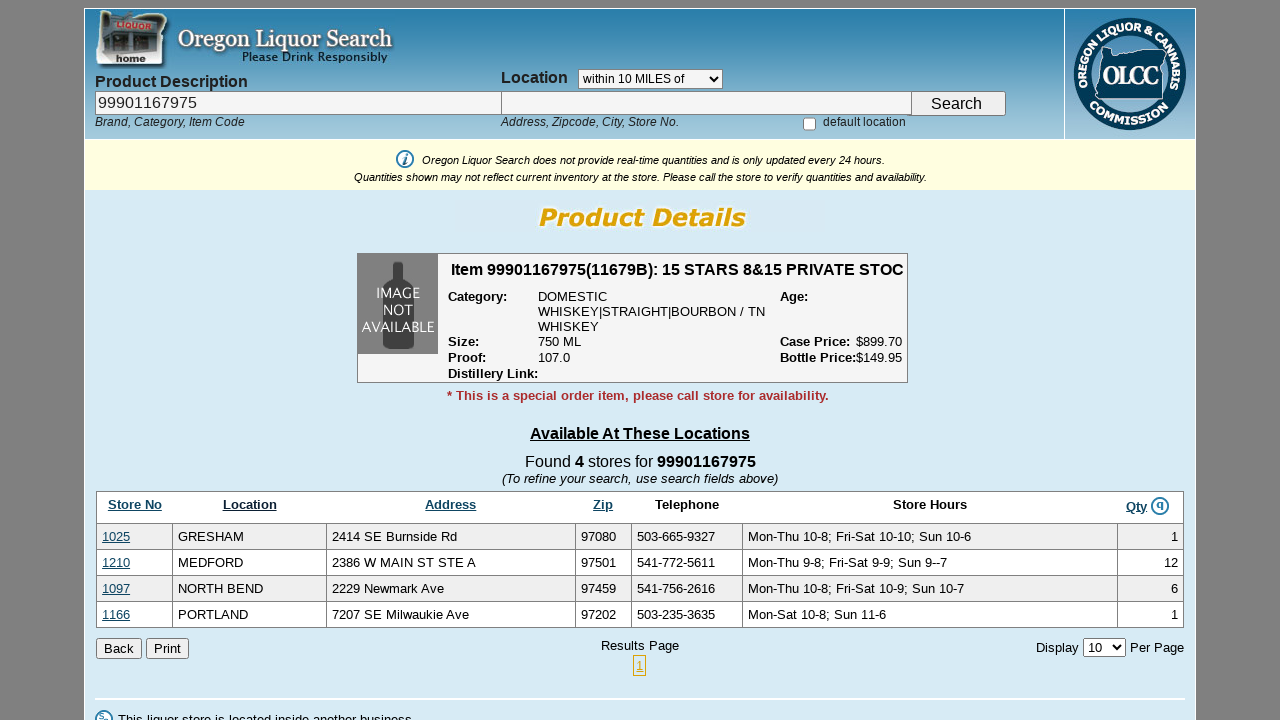

Clicked results per page dropdown at (1104, 647) on #rpp select
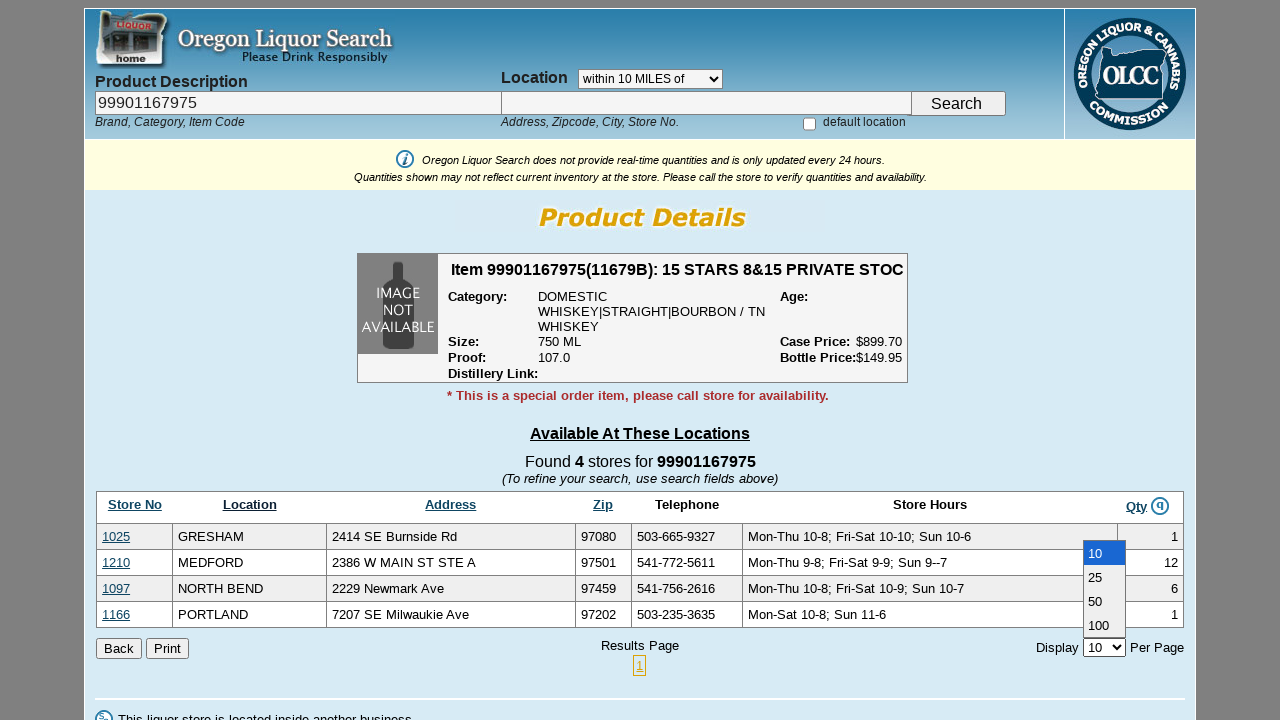

Selected 100 results per page option on #rpp select
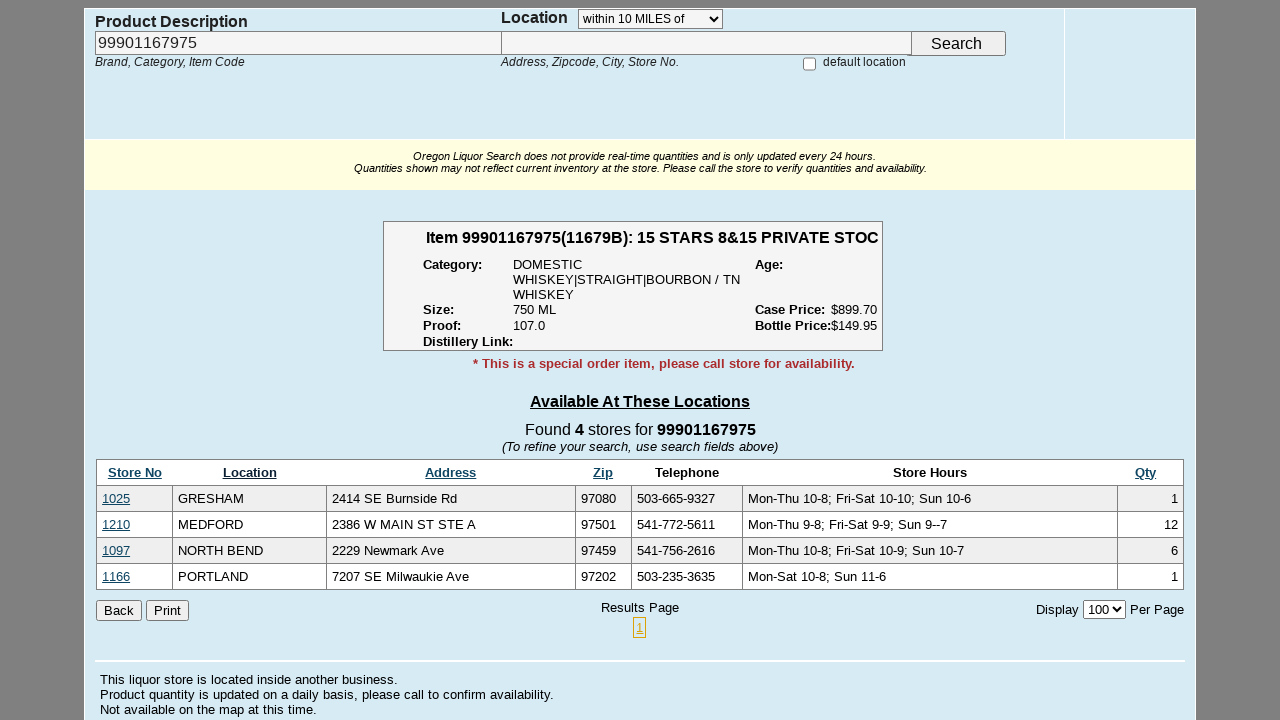

Waited for results to reload with new pagination setting
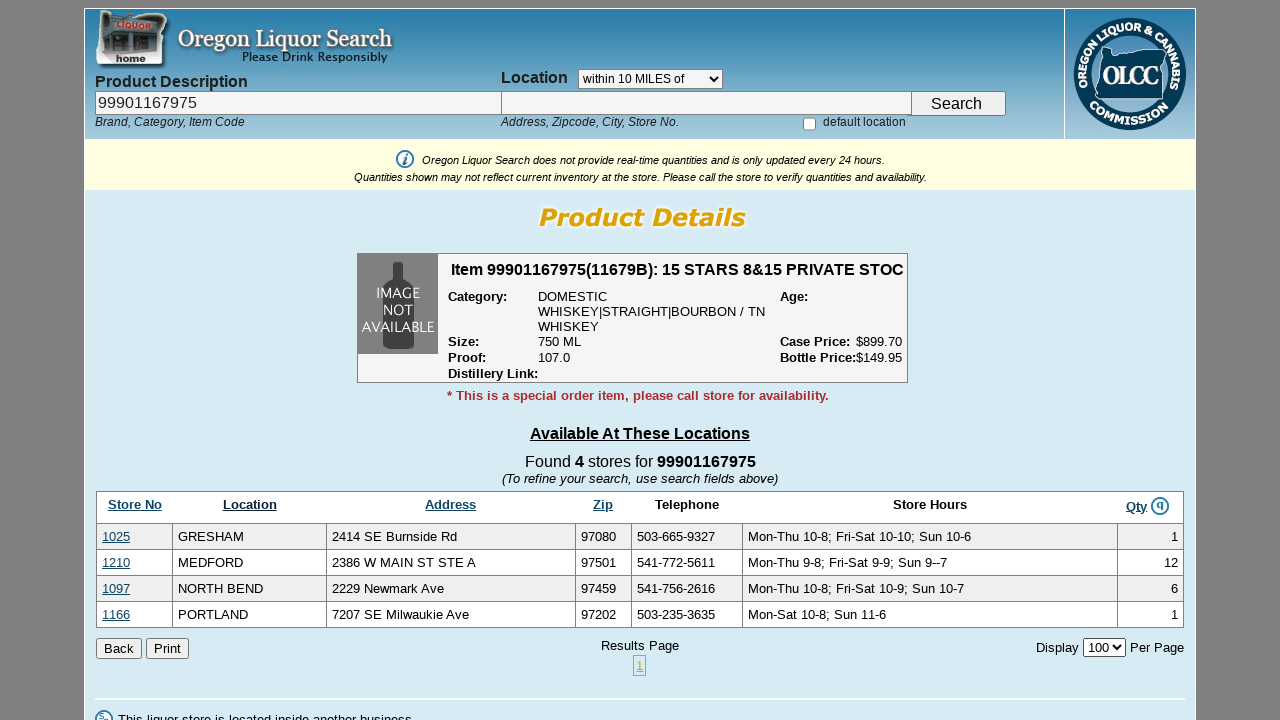

Page 2 pagination not found or not clickable on text=2
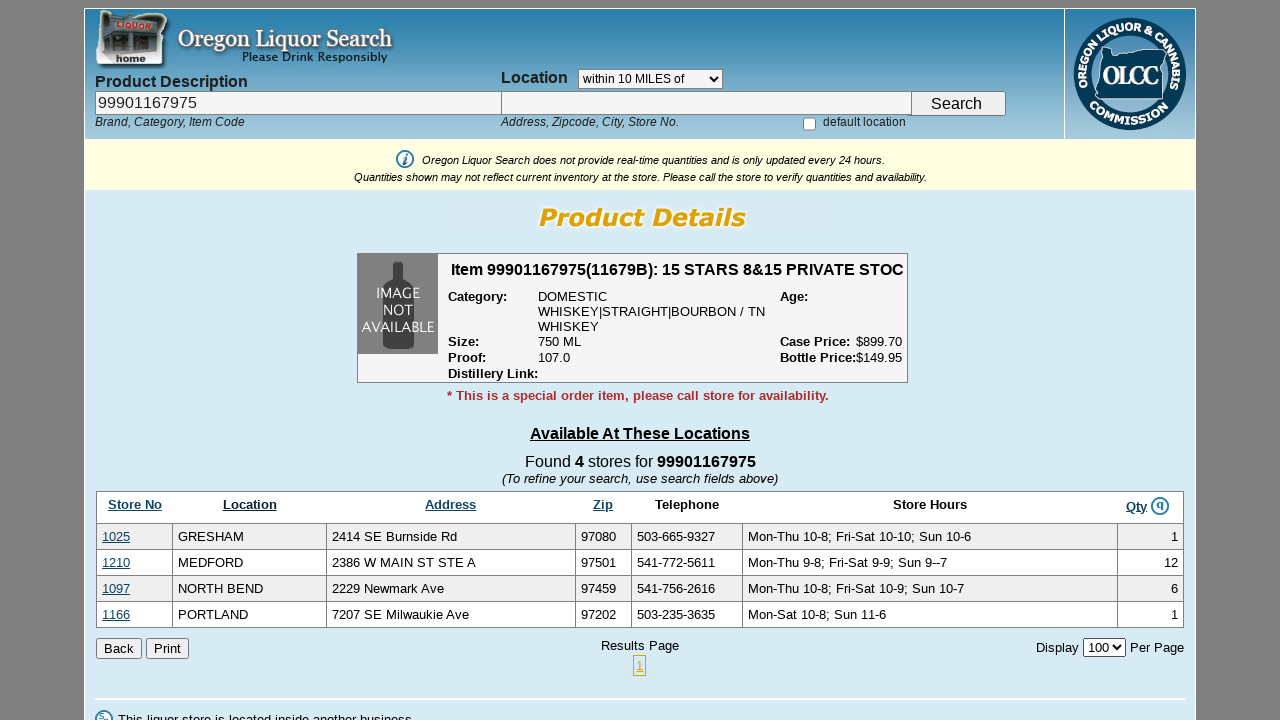

Navigated to Domestic Whiskey category listing page
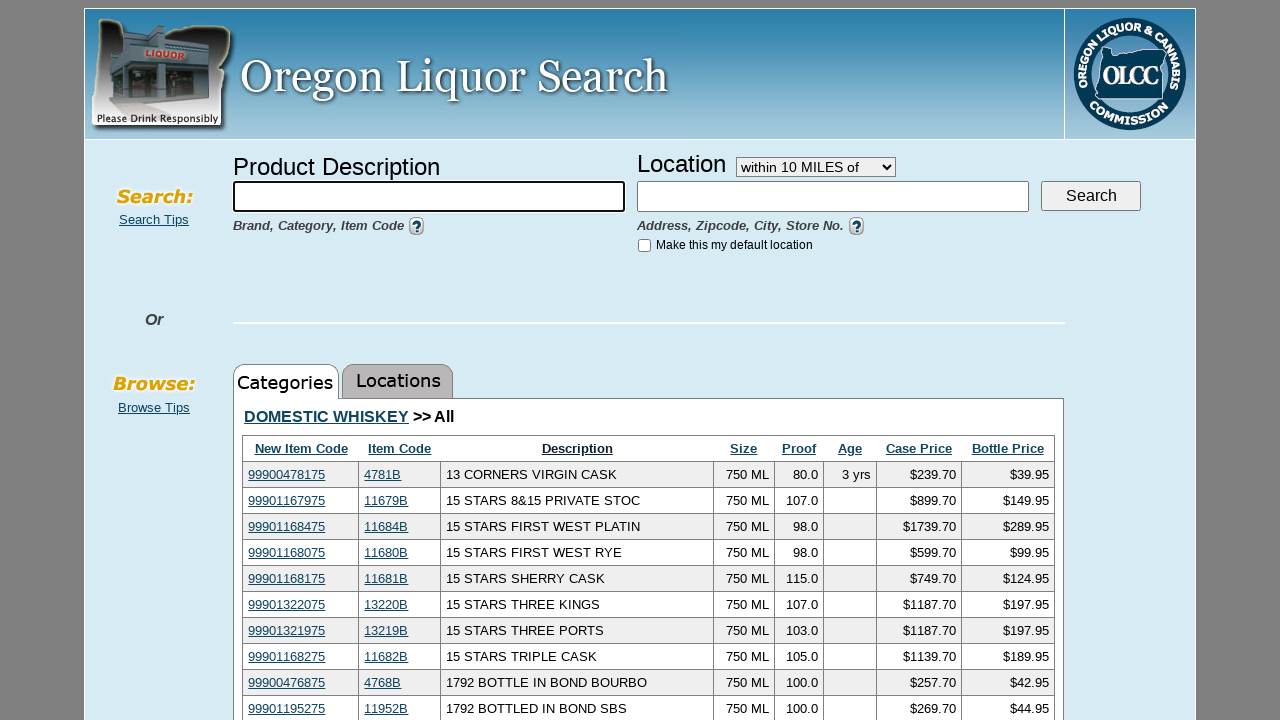

Category listing page with product table loaded
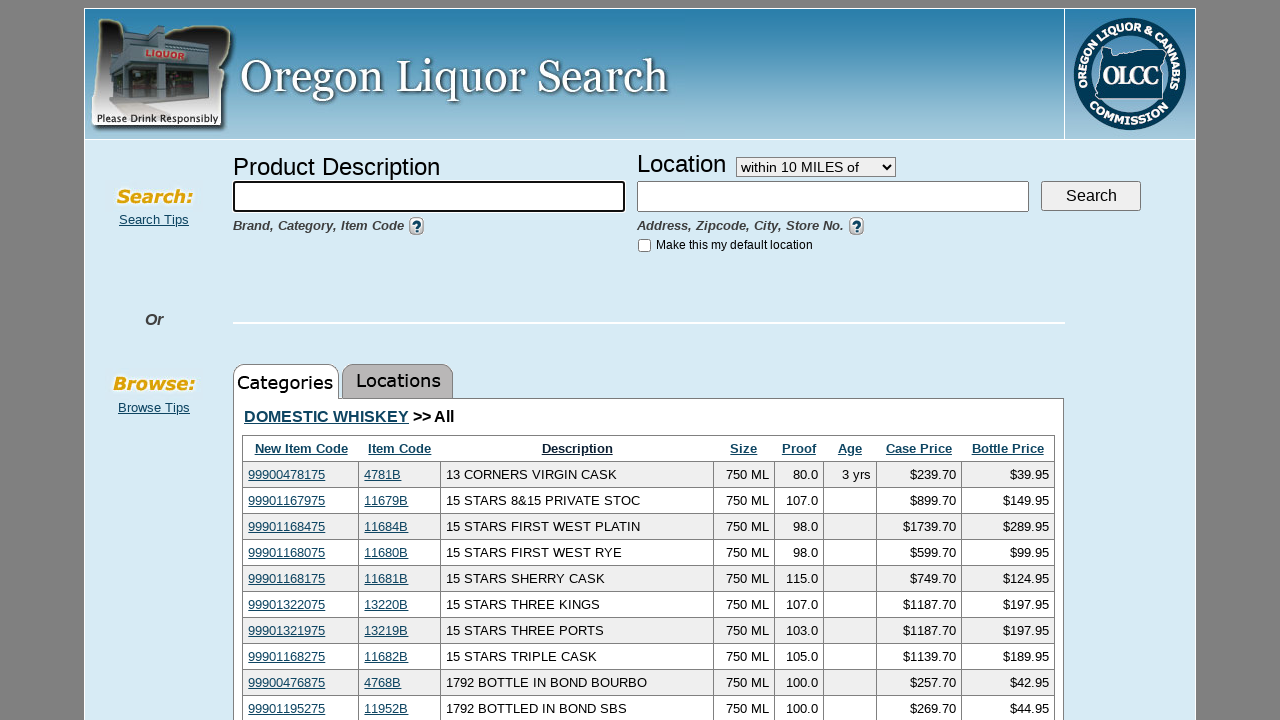

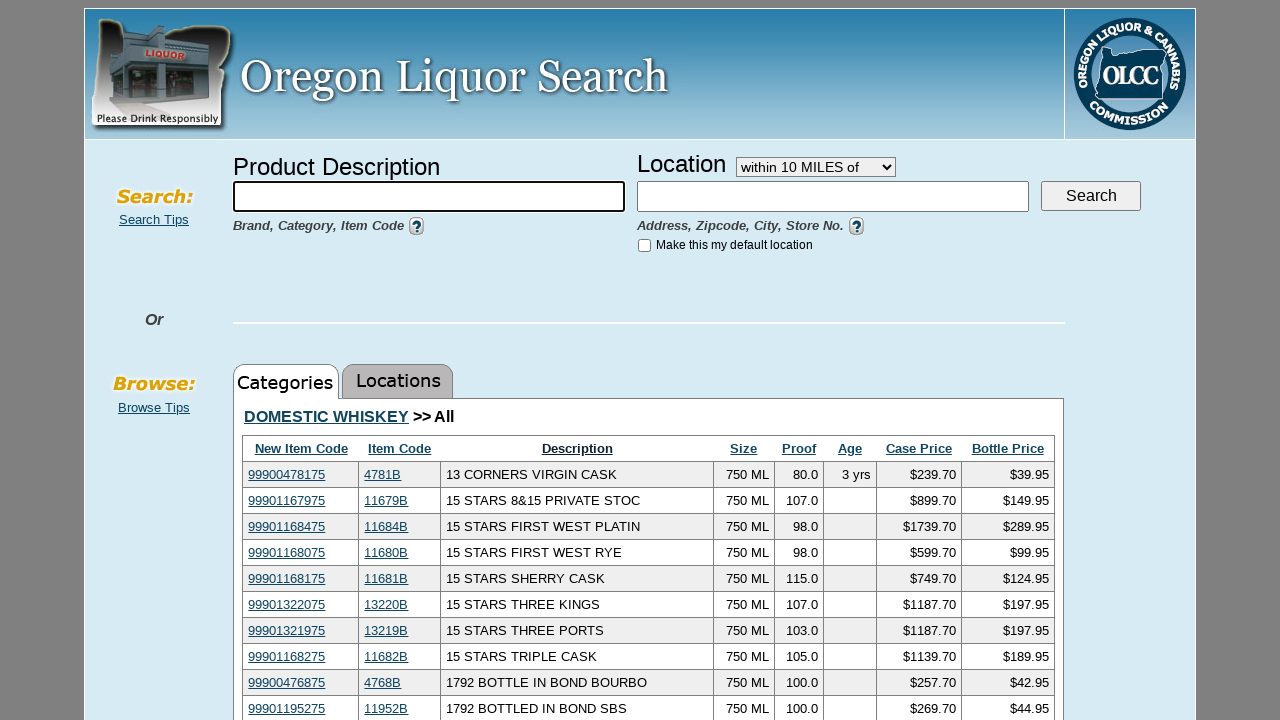